Tests the buttons functionality on DemoQA by navigating to the buttons section and clicking on double-click and right-click buttons.

Starting URL: https://demoqa.com/elements

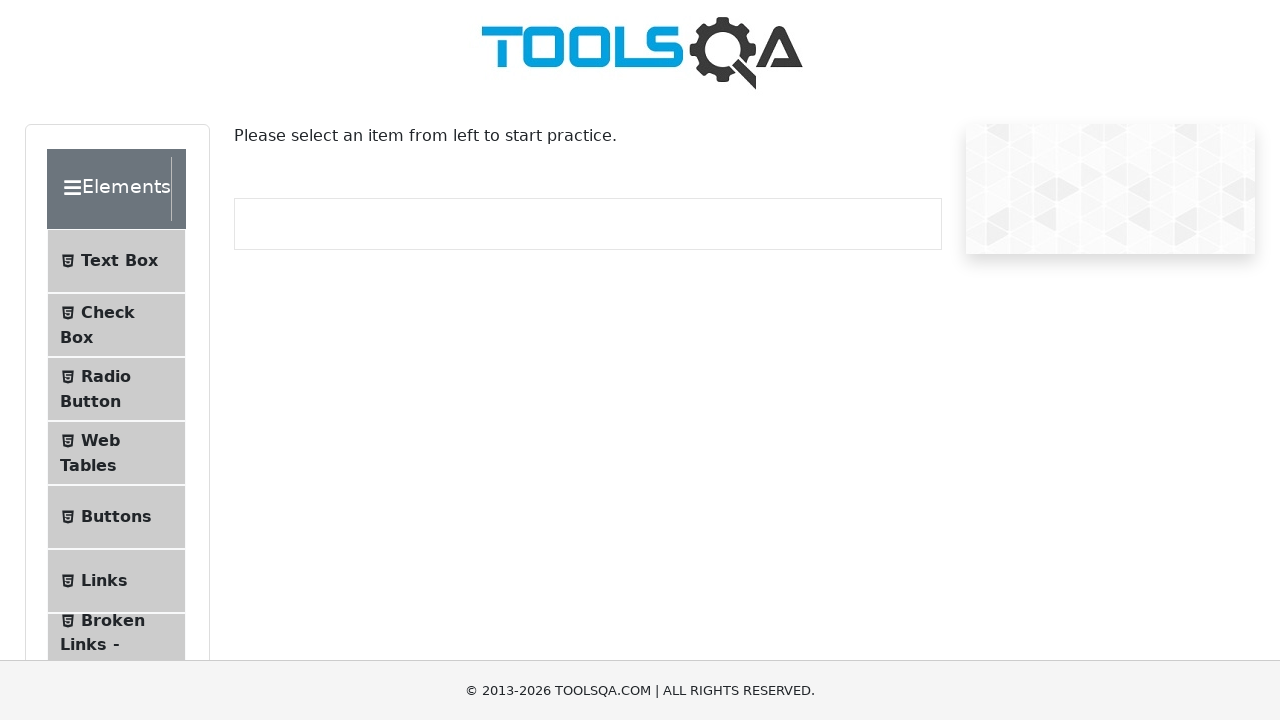

Clicked on Buttons menu item at (116, 517) on #item-4
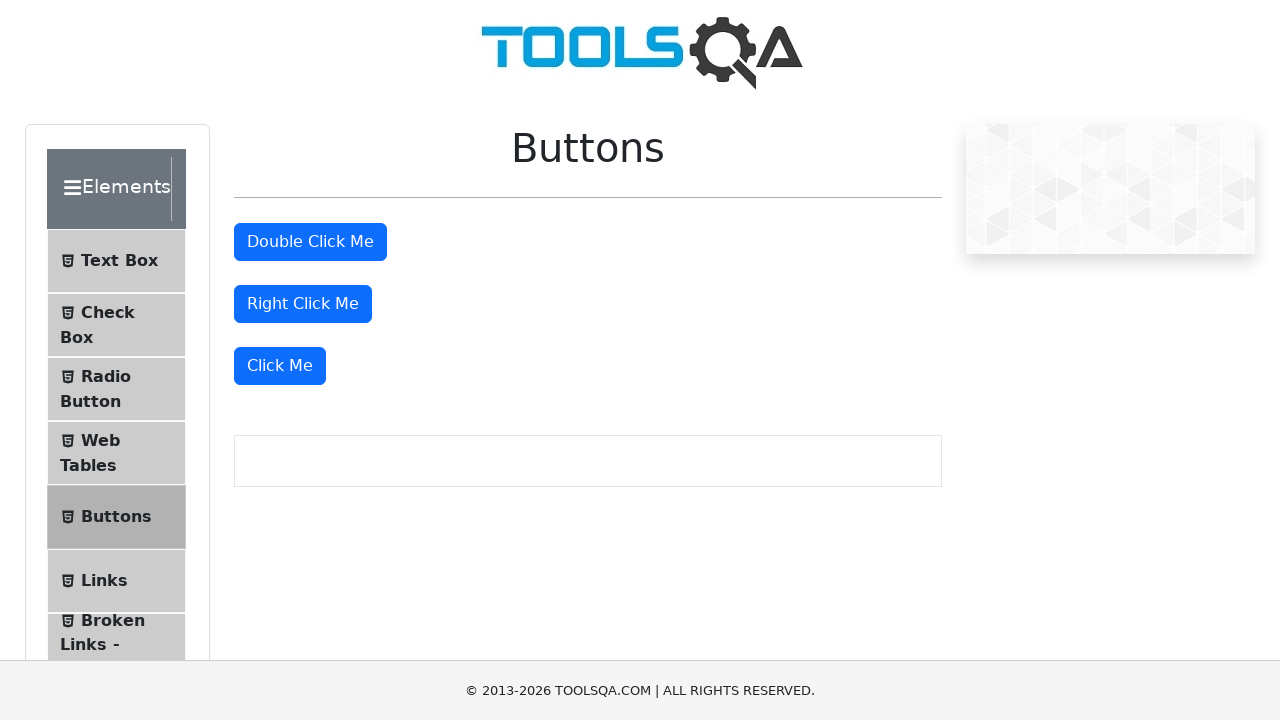

Double-clicked the double-click button at (310, 242) on #doubleClickBtn
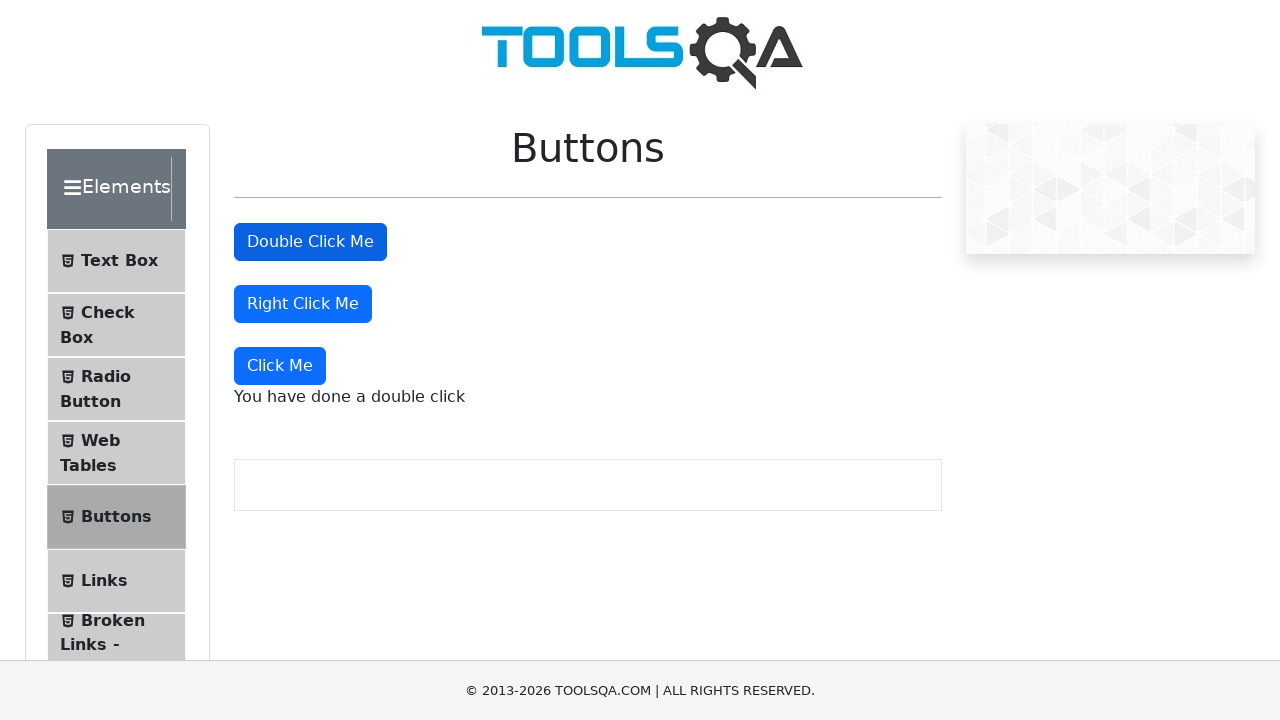

Right-clicked the right-click button at (303, 304) on #rightClickBtn
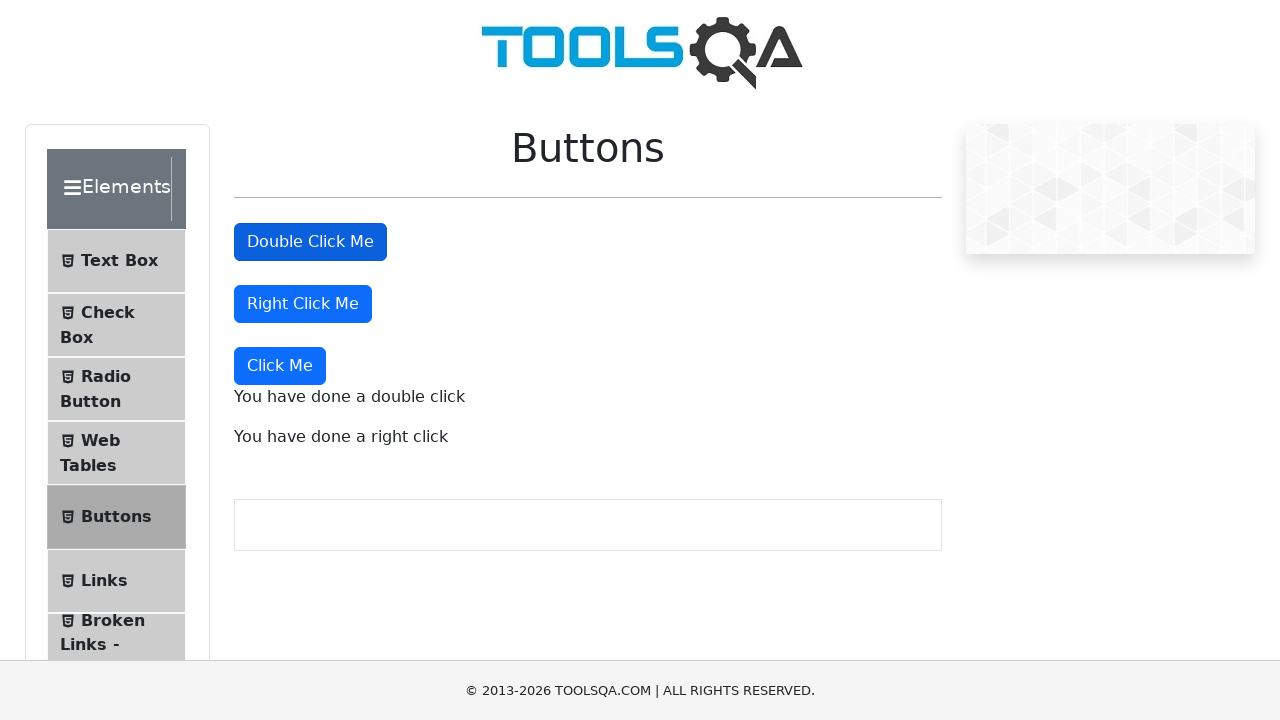

Right-click message appeared
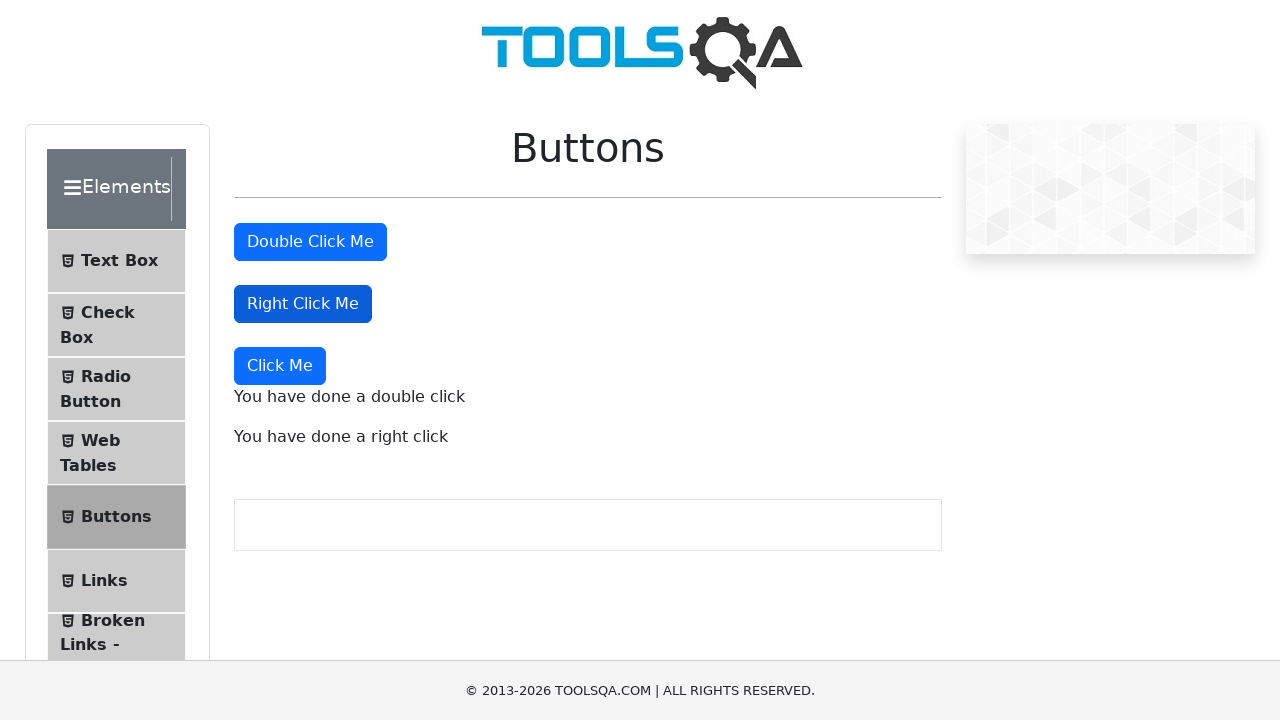

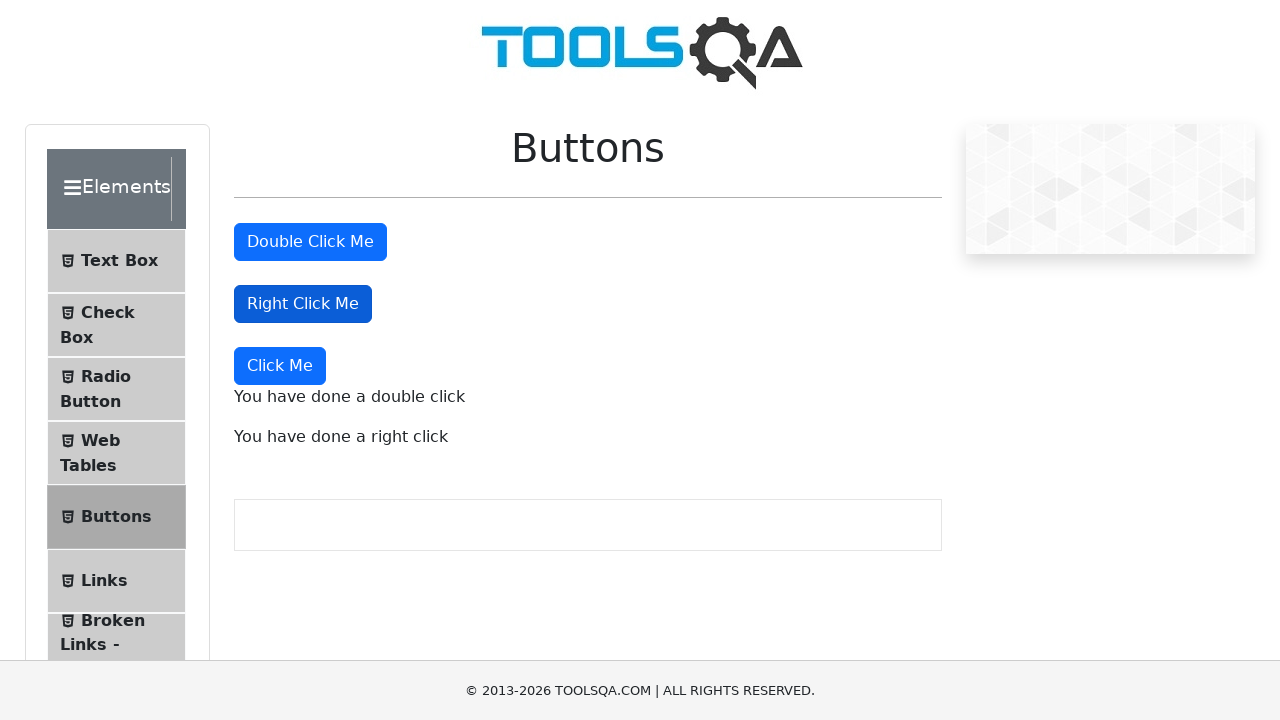